Tests double-click functionality on a button that triggers an alert

Starting URL: http://only-testing-blog.blogspot.in/2014/09/selectable.html

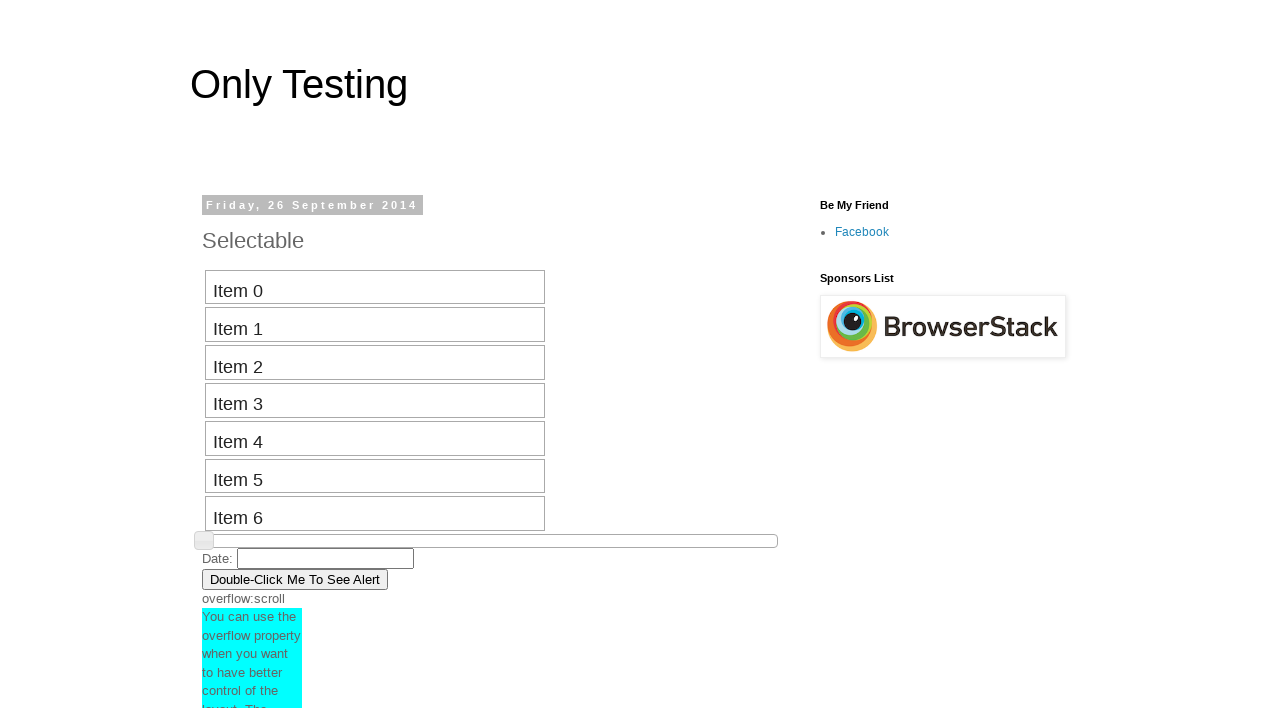

Clicked the 'Double-Click Me To See Alert' button at (295, 579) on xpath=//button[contains(text(),'Double-Click Me To See Alert')]
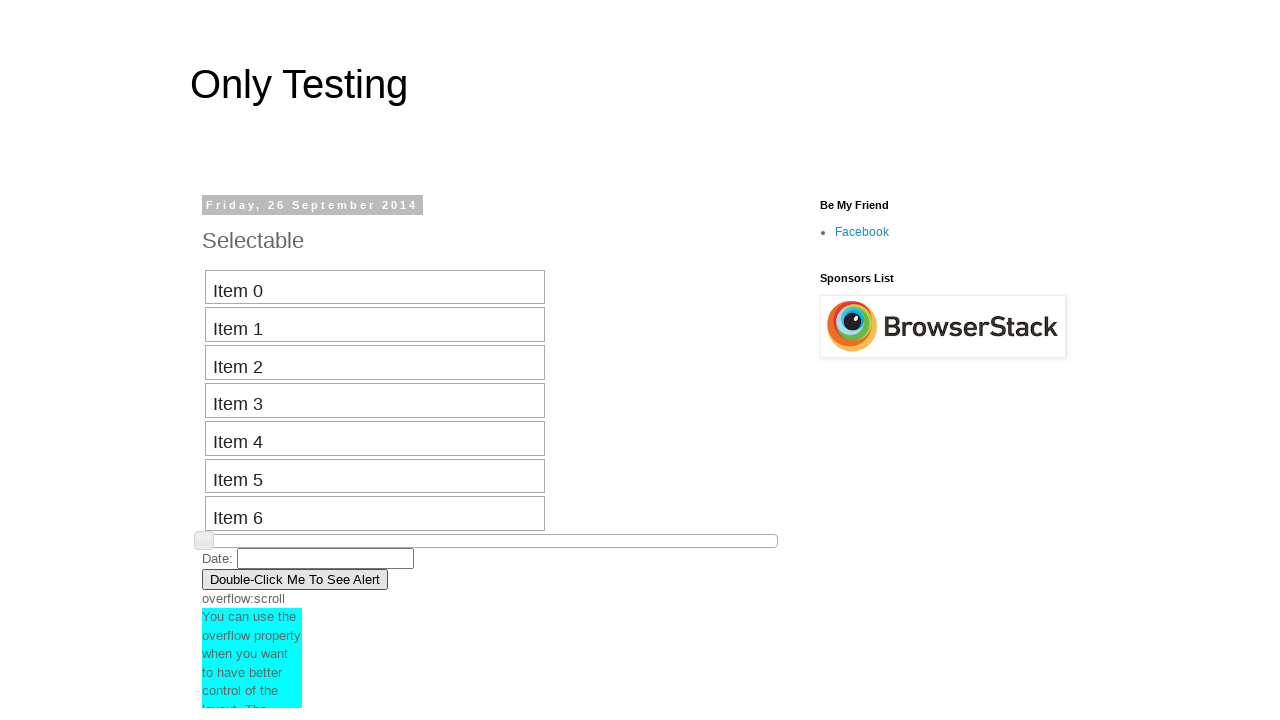

Double-clicked the button to trigger alert at (295, 579) on xpath=//button[contains(text(),'Double-Click Me To See Alert')]
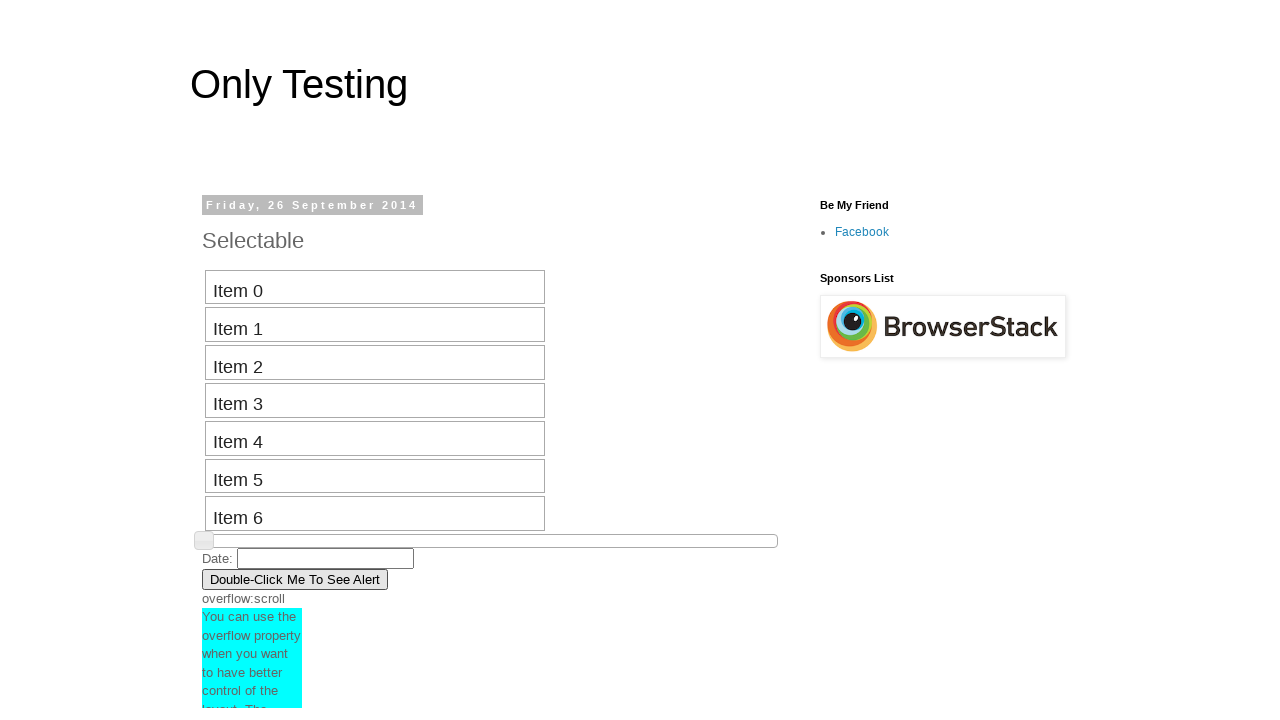

Set up dialog handler to accept alerts
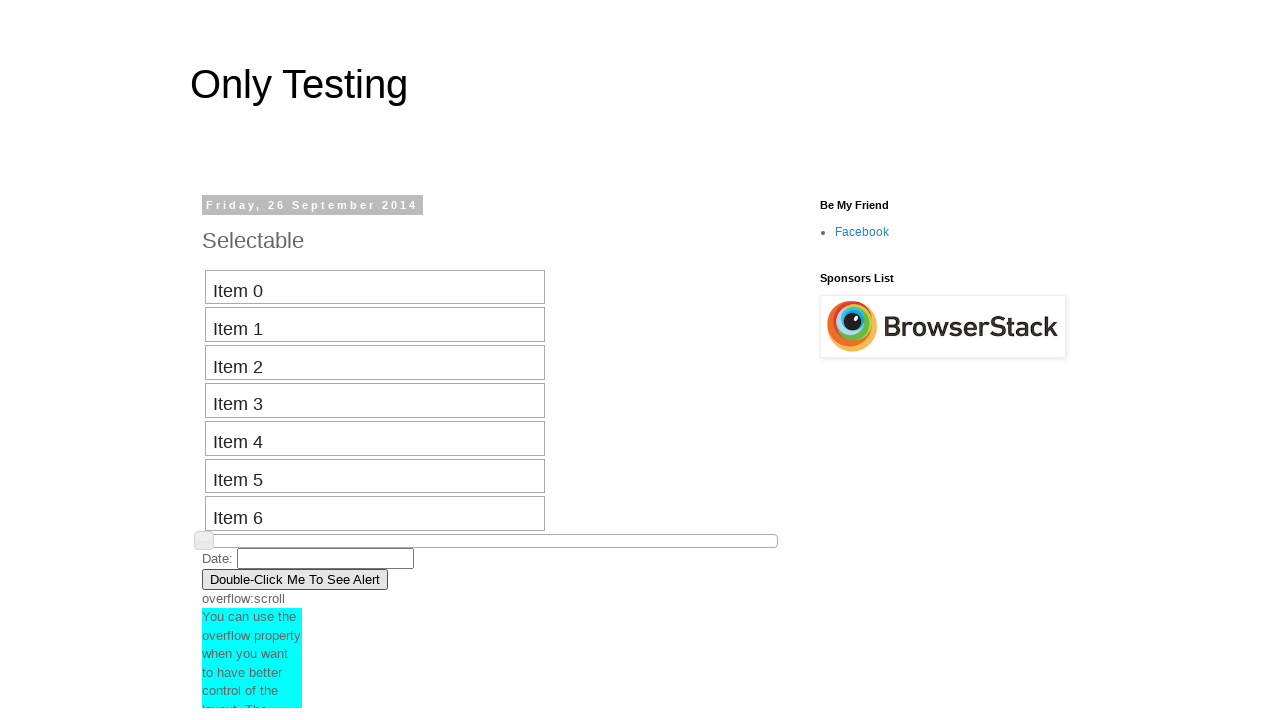

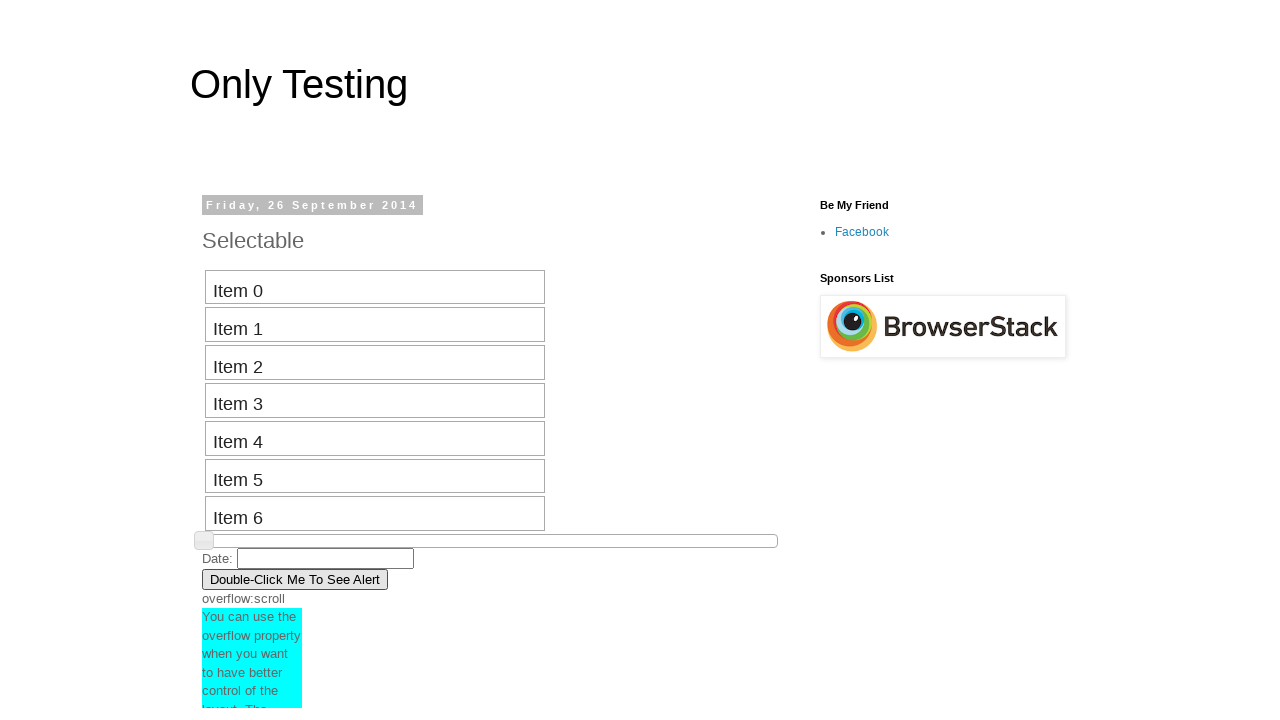